Tests JavaScript alert and prompt dialogs by clicking buttons, accepting alerts, and entering text in prompts

Starting URL: https://www.hyrtutorials.com/p/alertsdemo.html

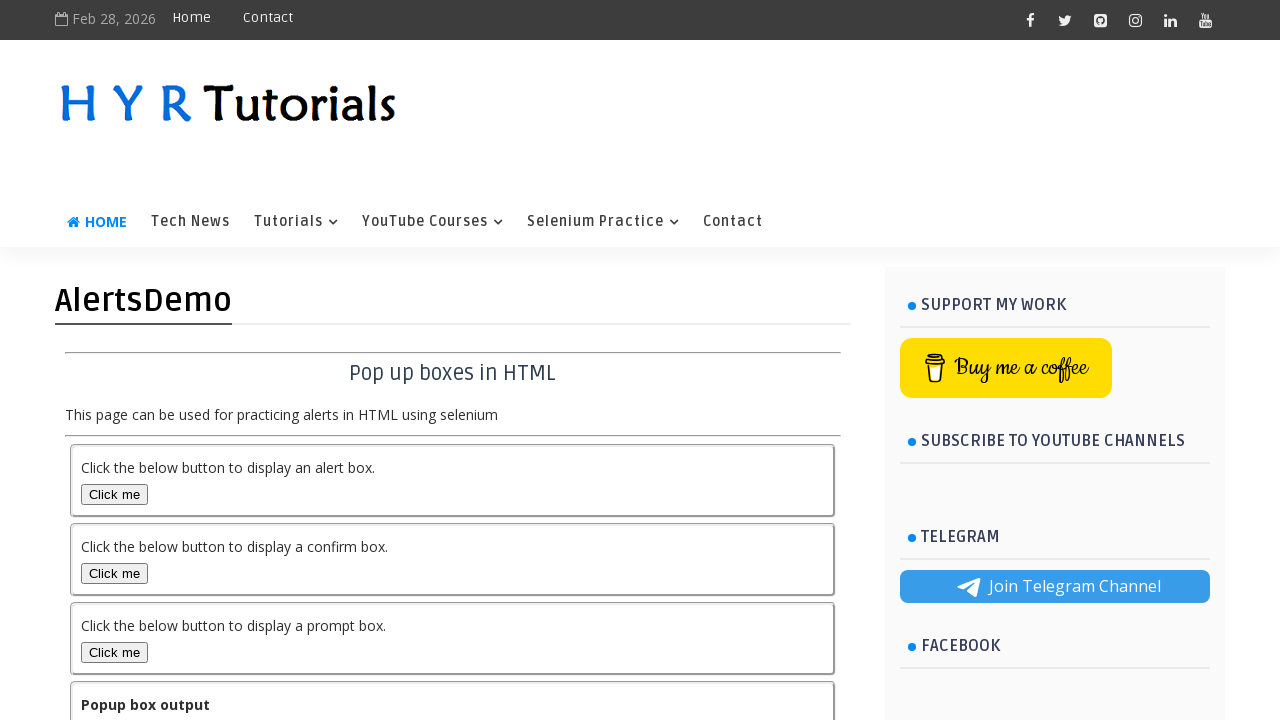

Clicked alert box button and accepted alert dialog at (114, 494) on #alertBox
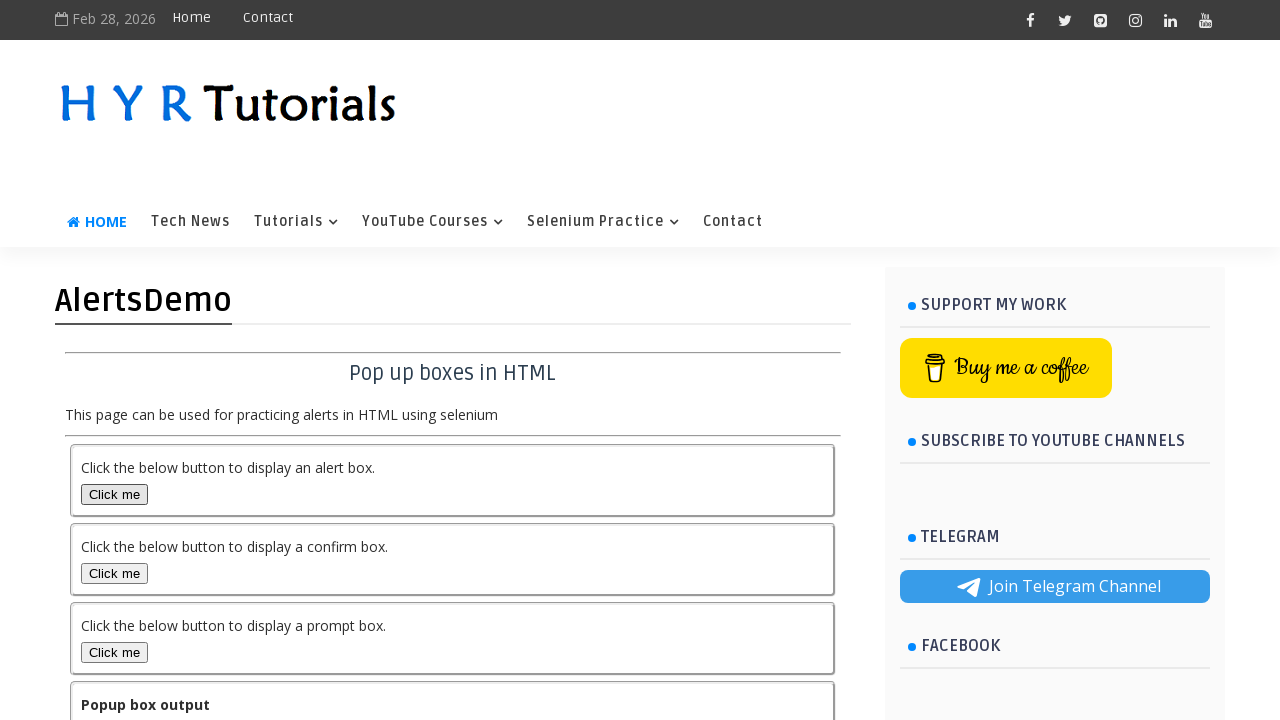

Clicked prompt box button and accepted prompt dialog with 'Rajesh' at (114, 652) on #promptBox
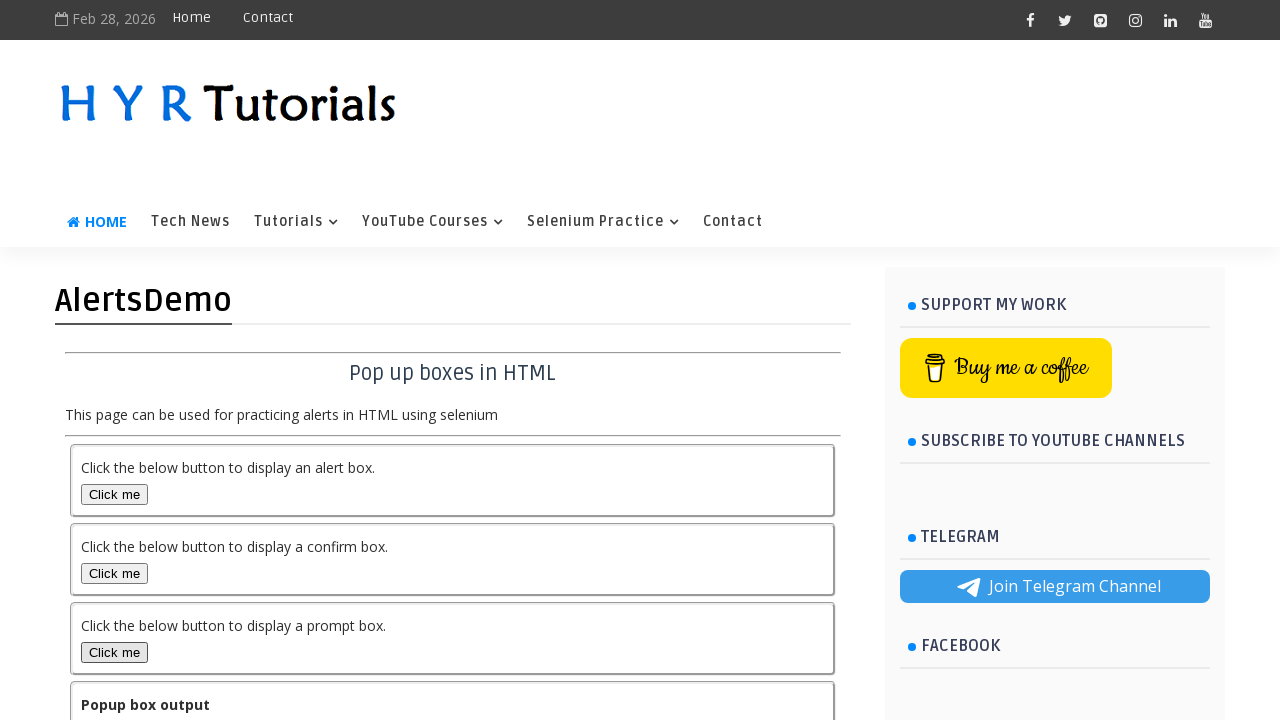

Output element loaded on page
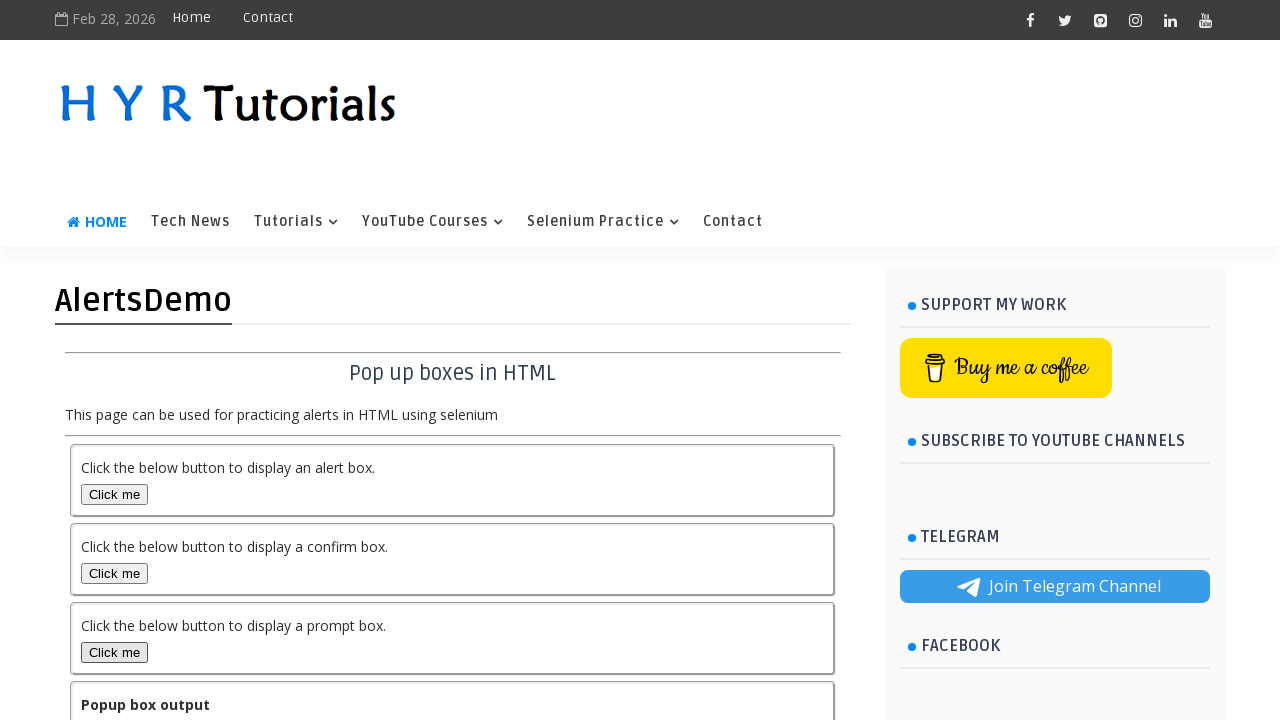

Retrieved output text: You pressed Cancel in prompt popup.
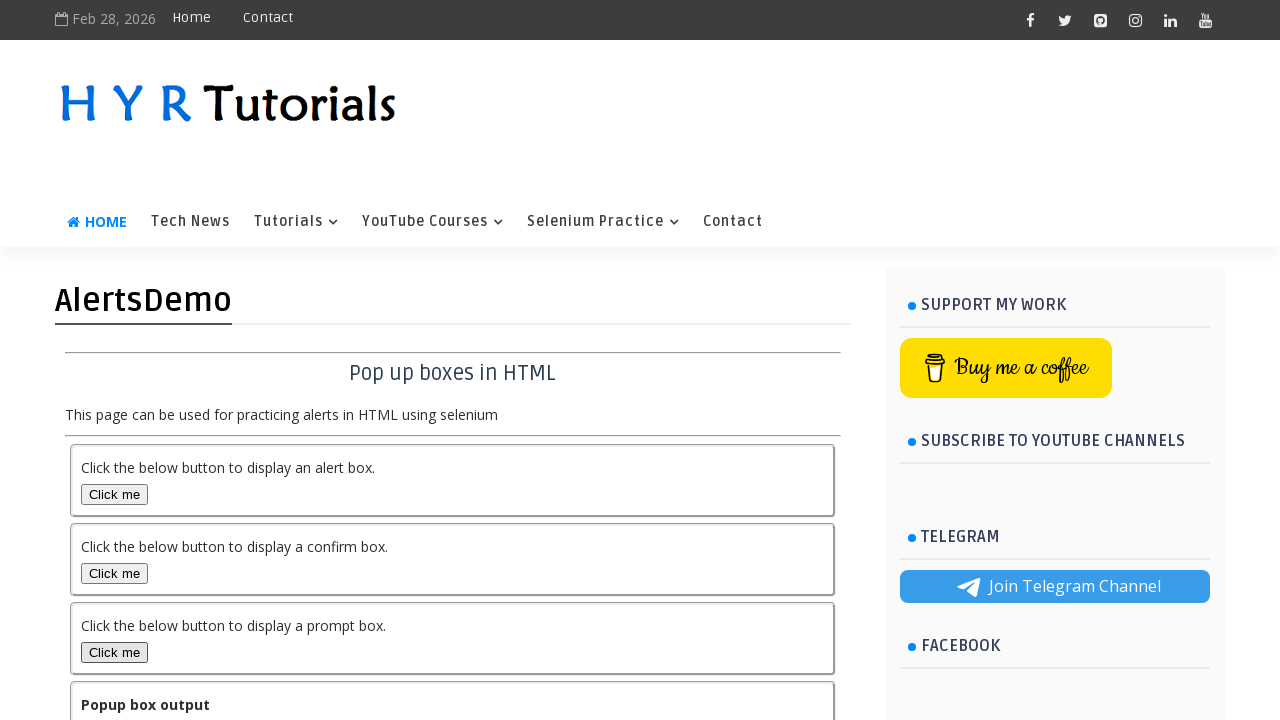

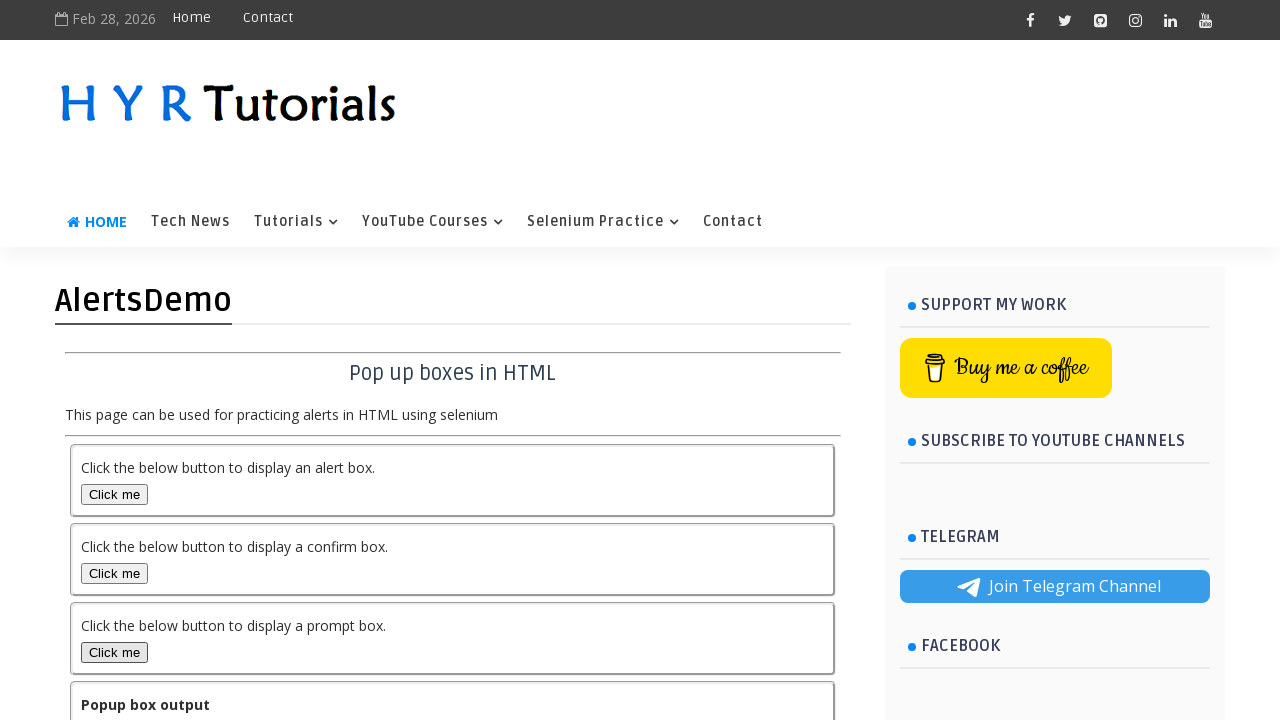